Tests window handling functionality by opening new tabbed windows and separate windows, and switching between them

Starting URL: https://demo.automationtesting.in/Windows.html

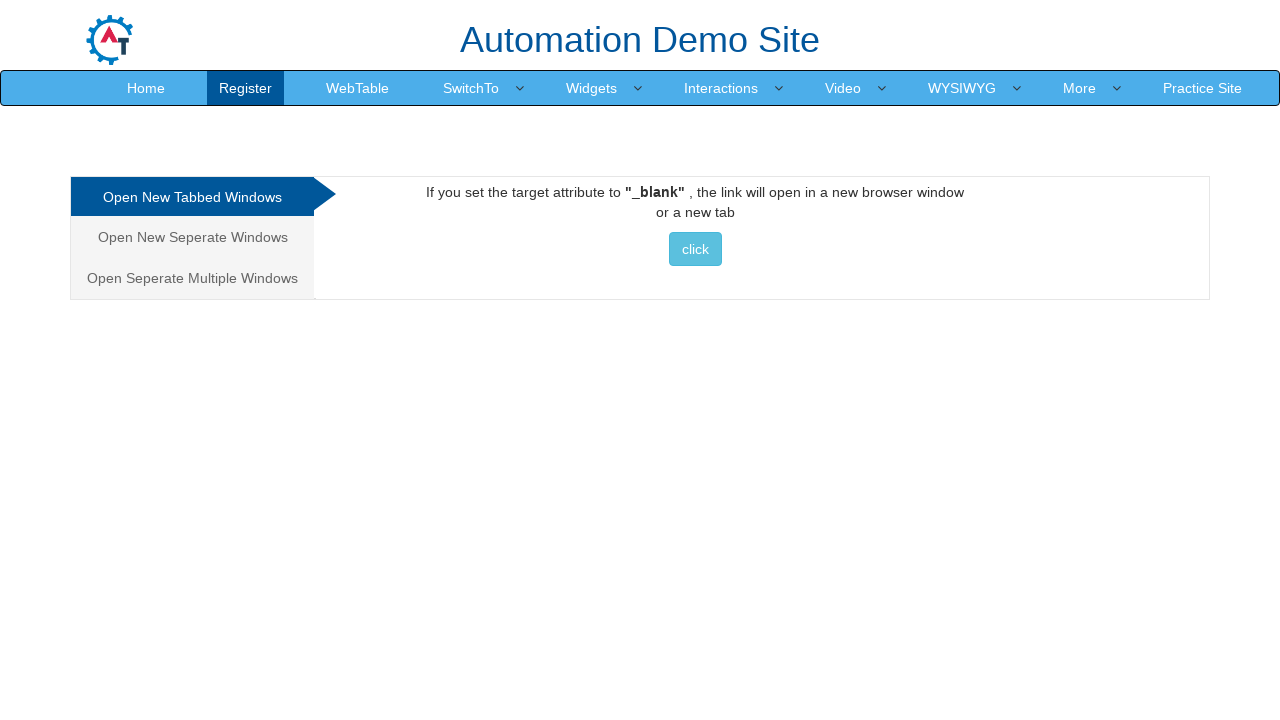

Clicked on 'Open New Tabbed Windows' link at (192, 197) on xpath=//a[.='Open New Tabbed Windows ']
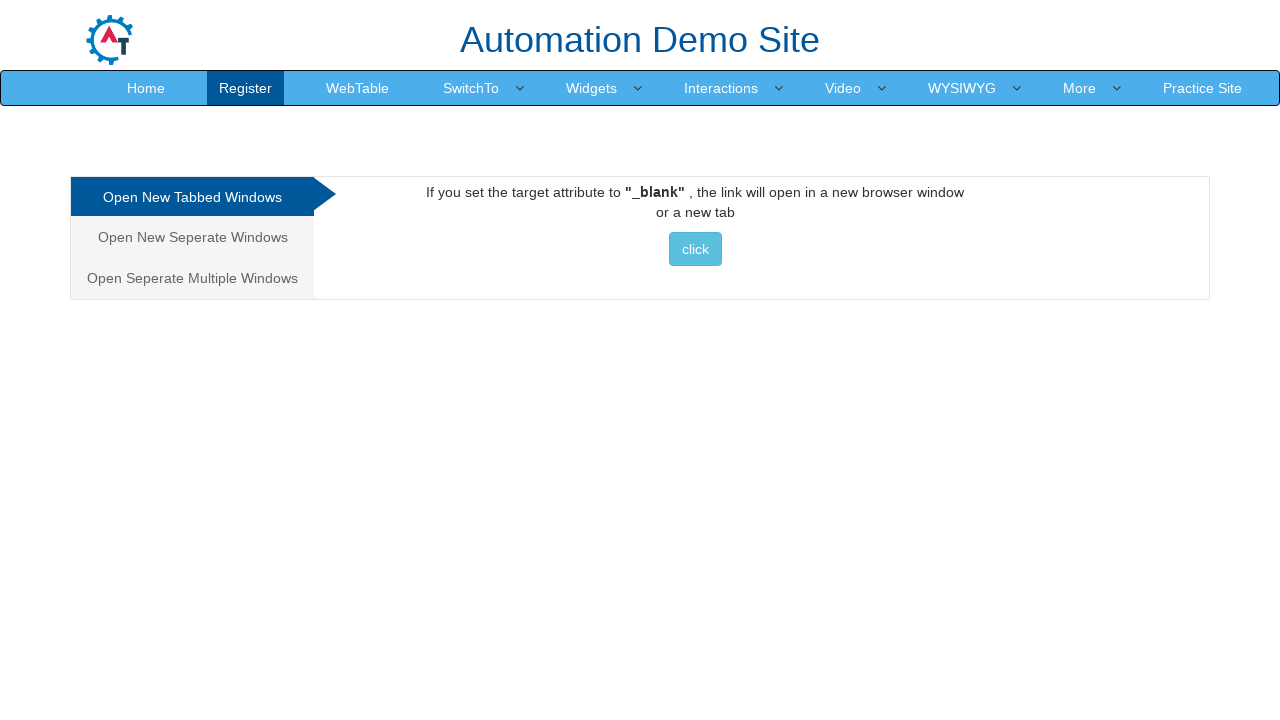

Clicked button to open new tabbed window at (695, 249) on xpath=//button[.='    click   ']
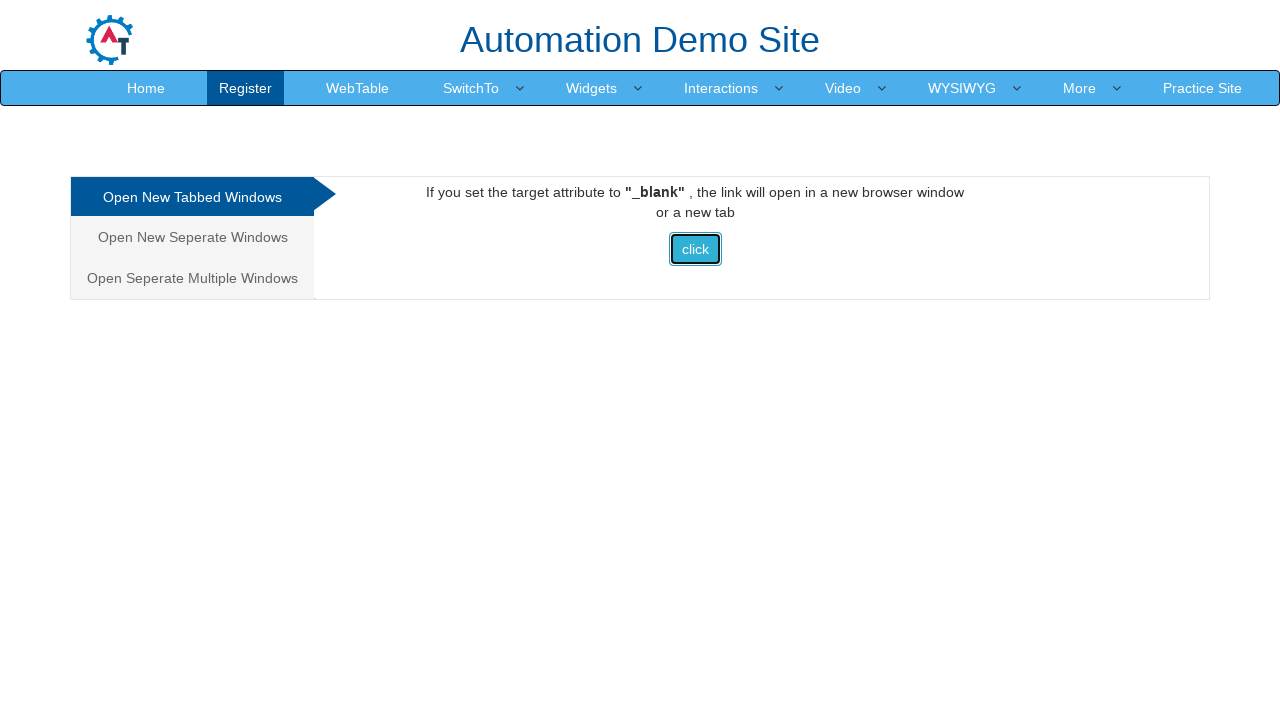

Waited for new tabbed window to open
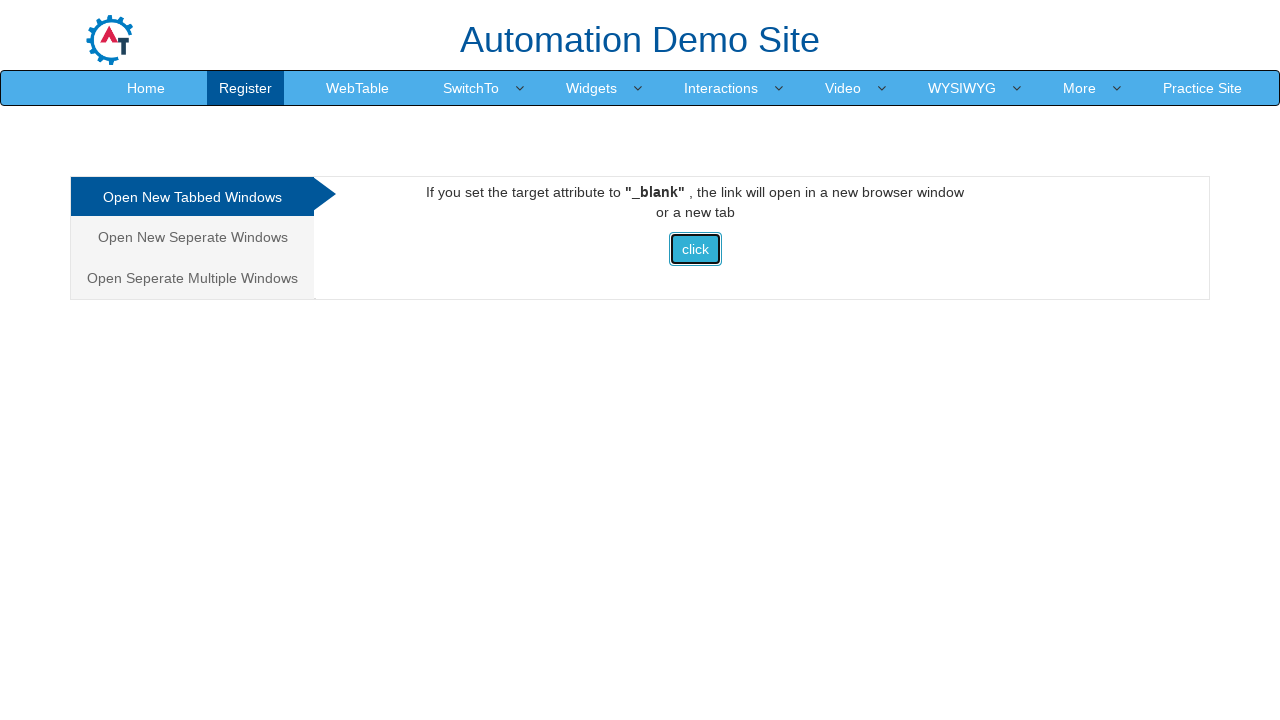

Clicked on separate windows link to switch context at (192, 237) on xpath=//a[@href='#Seperate']
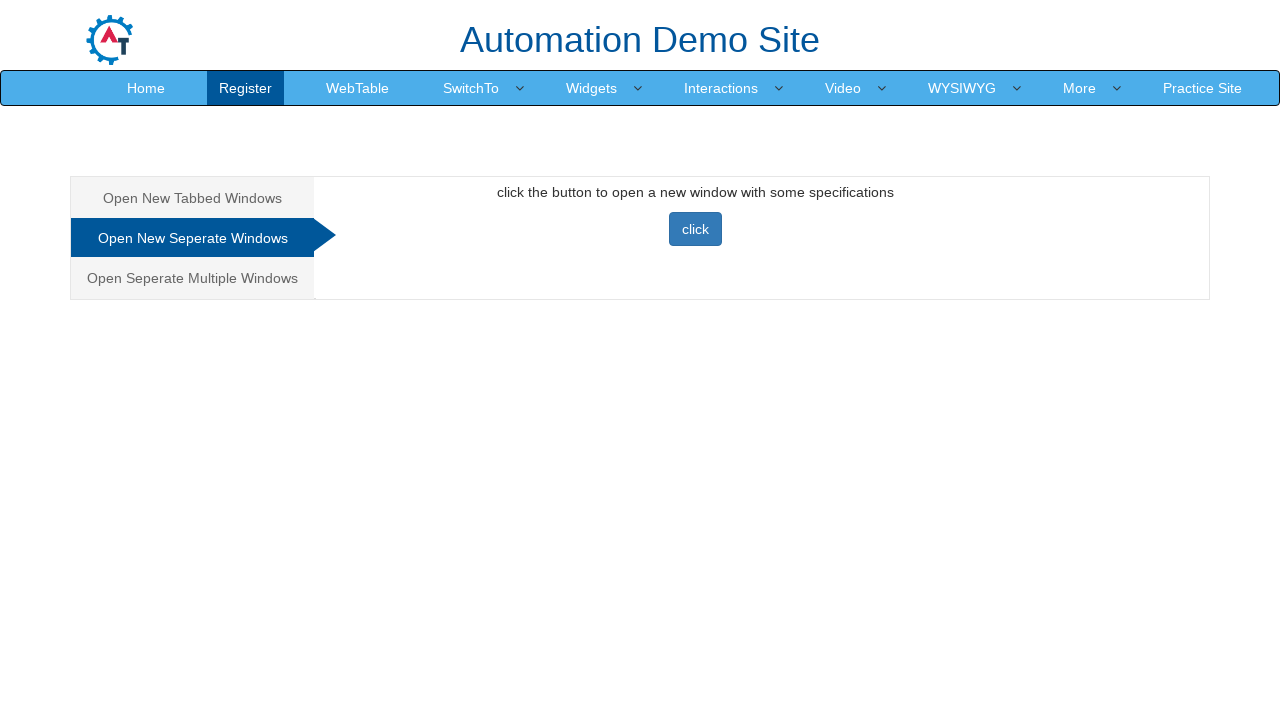

Clicked button to open separate window at (695, 229) on xpath=//button[.='click']
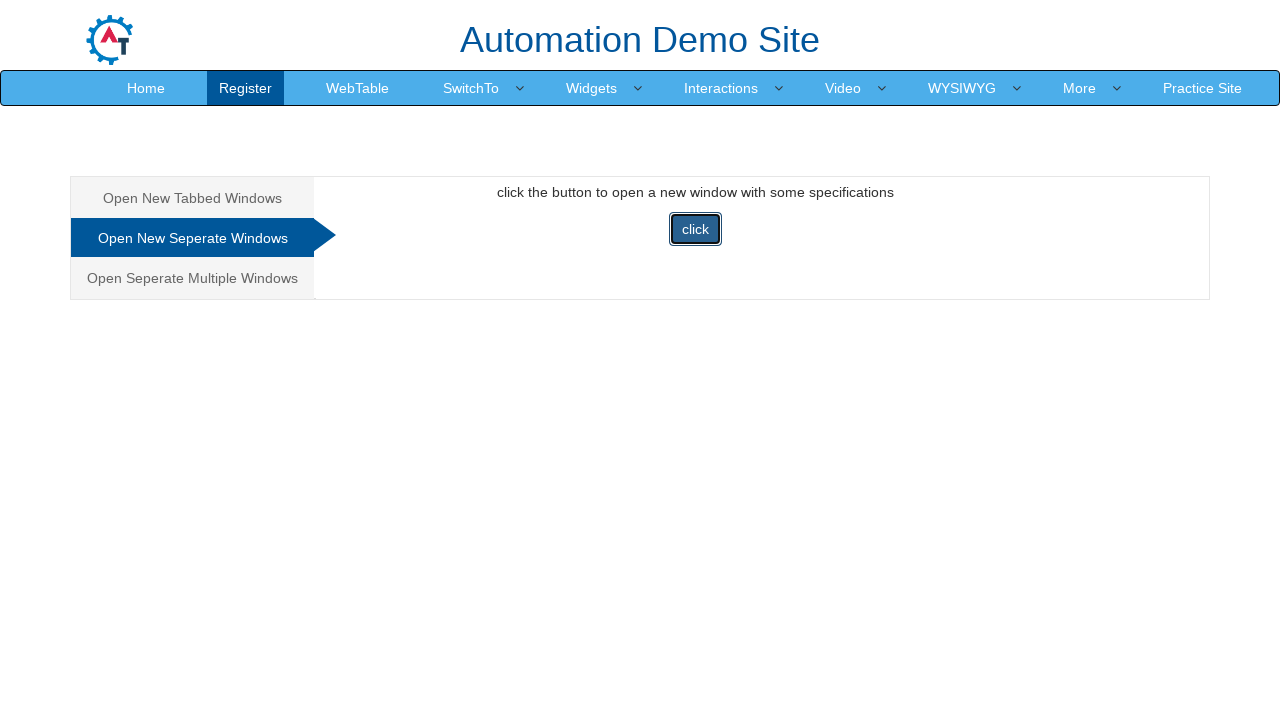

Waited for separate window to open
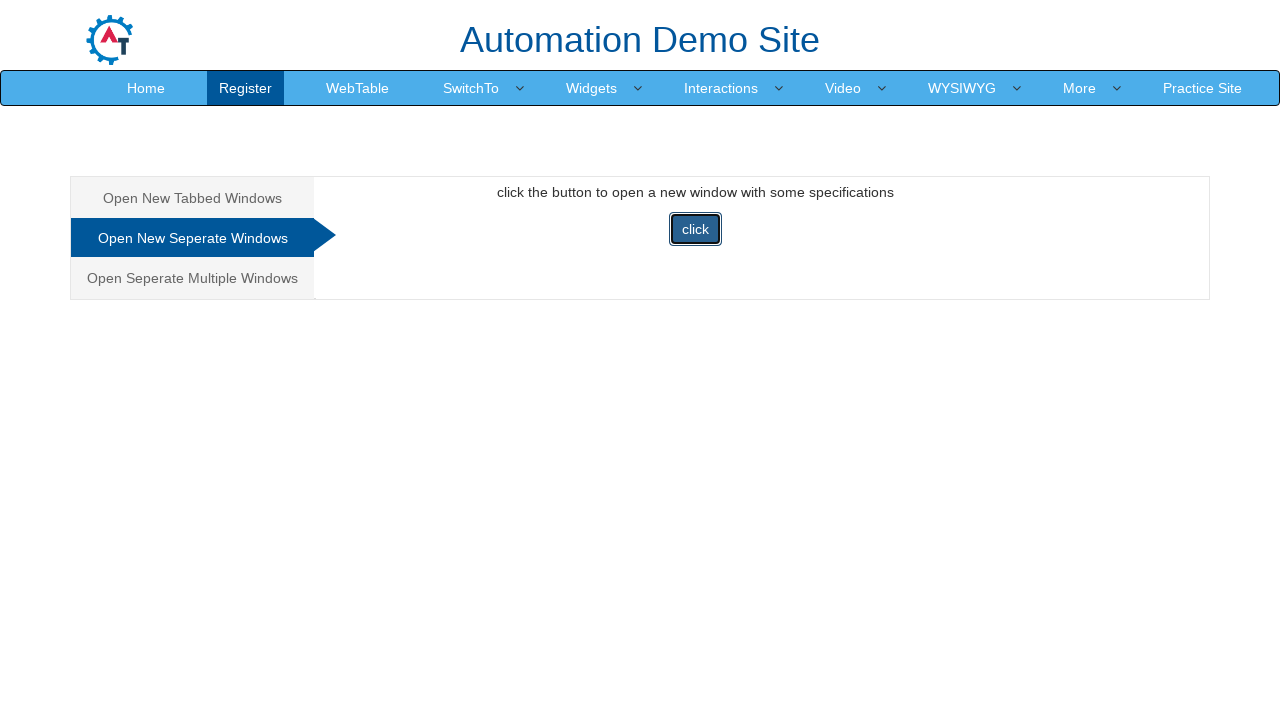

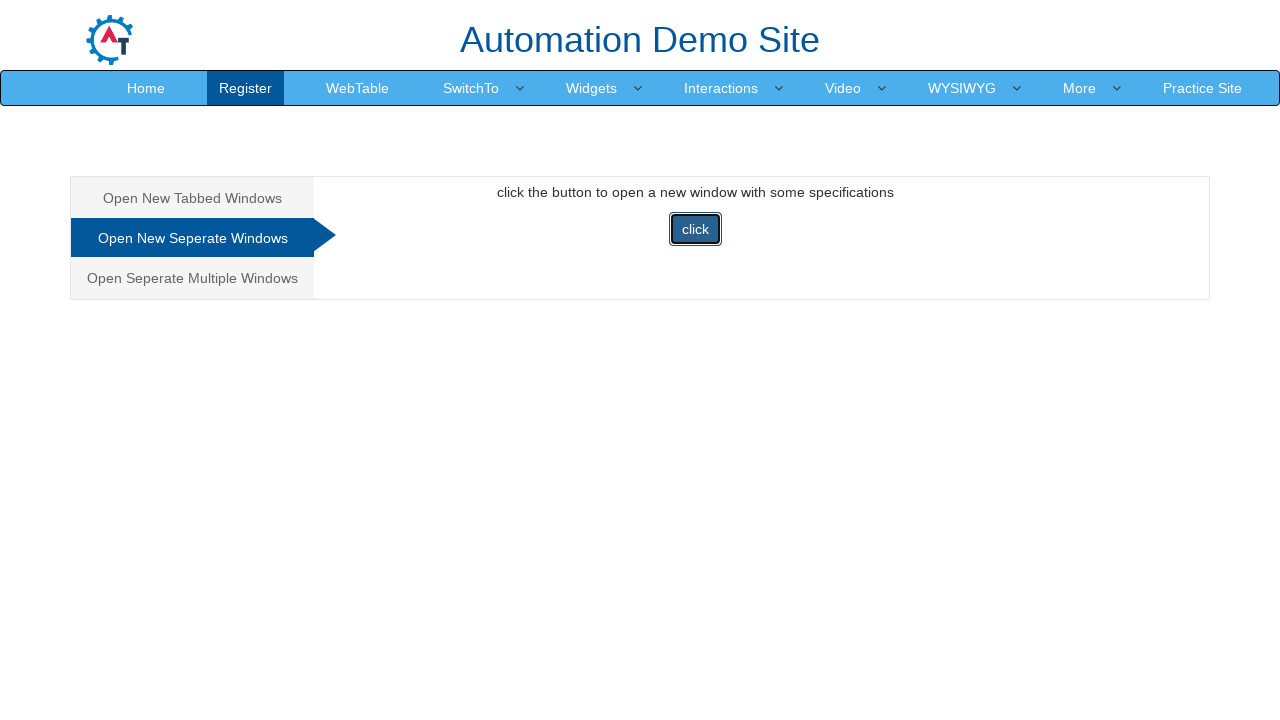